Tests dynamic loading functionality by navigating to the Dynamic Loading page, clicking Example 1, starting the loading process, and waiting for "Hello World!" to appear. Then tests Example 2 similarly.

Starting URL: https://the-internet.herokuapp.com/

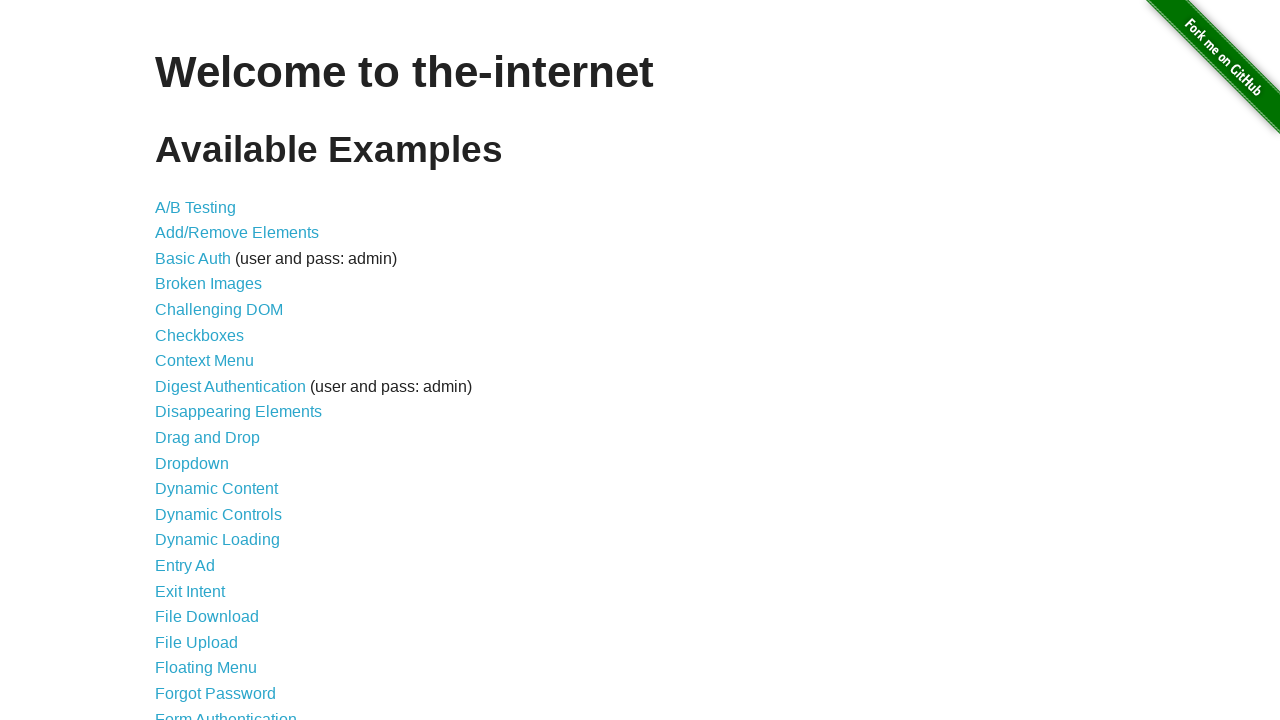

Clicked on Dynamic Loading link at (218, 540) on internal:role=link[name="Dynamic Loading"i]
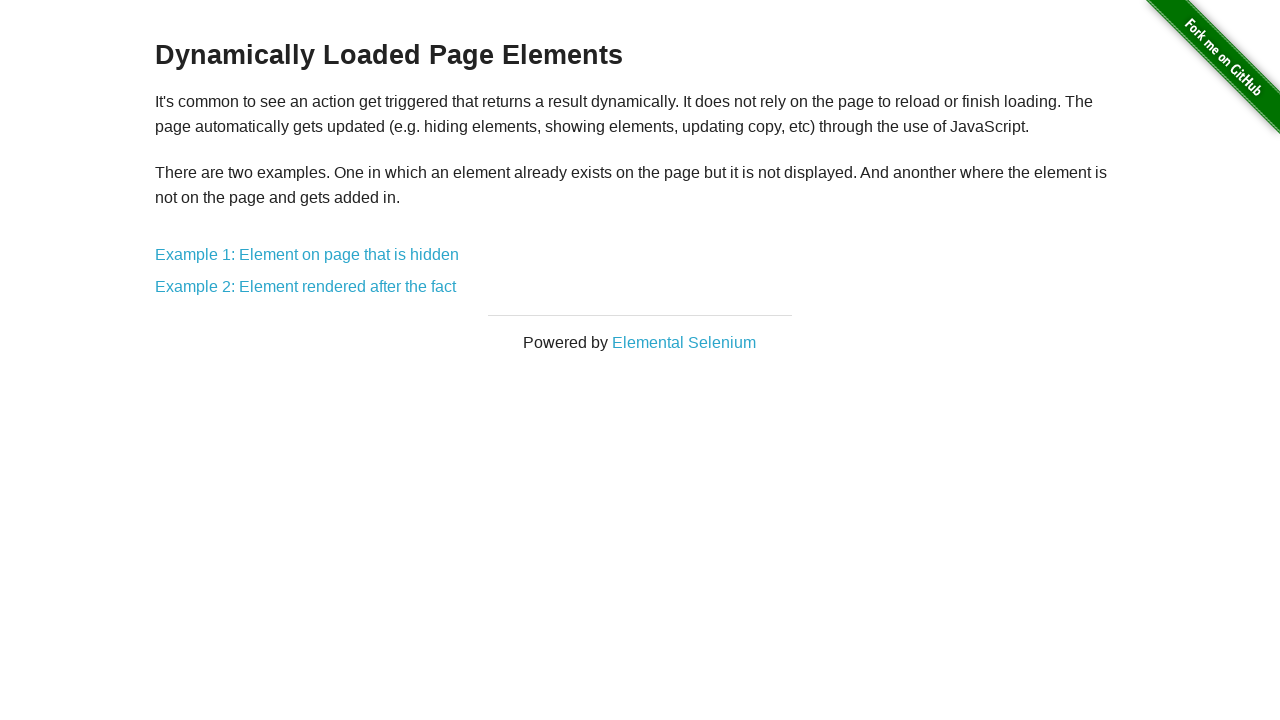

Verified 'Dynamically Loaded Page Elements' heading is visible
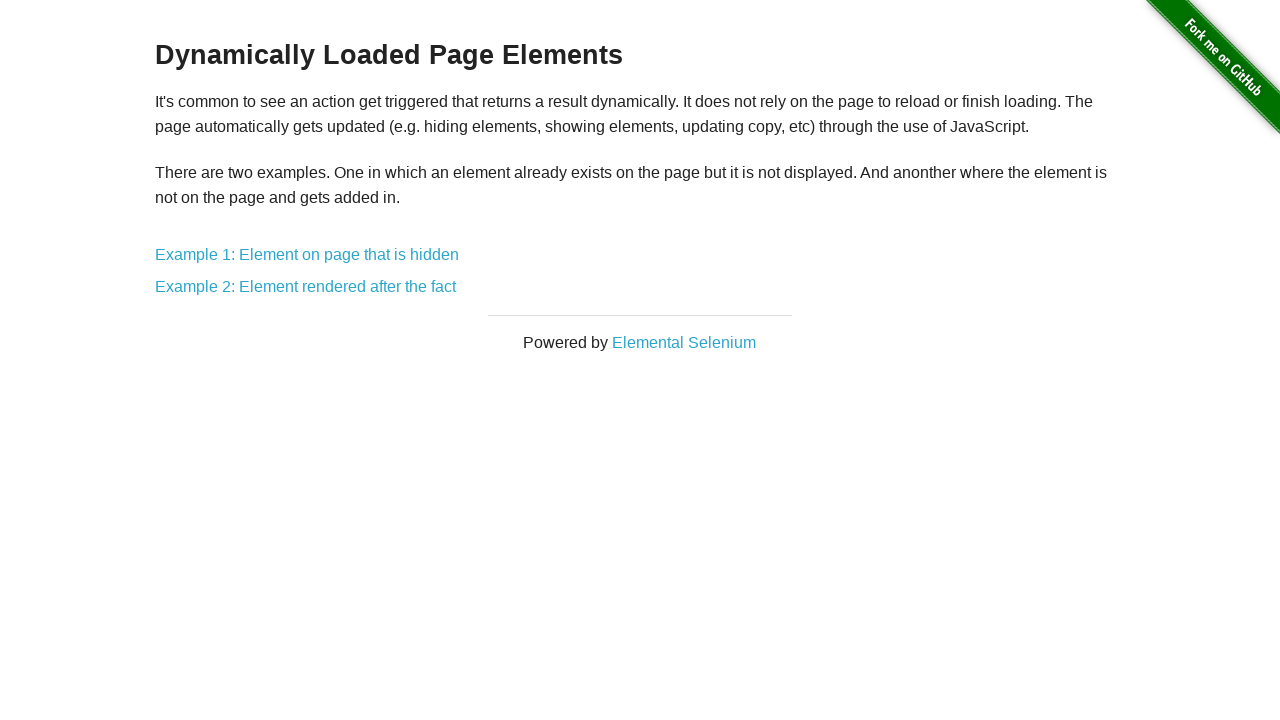

Clicked on Example 1 link at (307, 255) on .example a >> nth=0
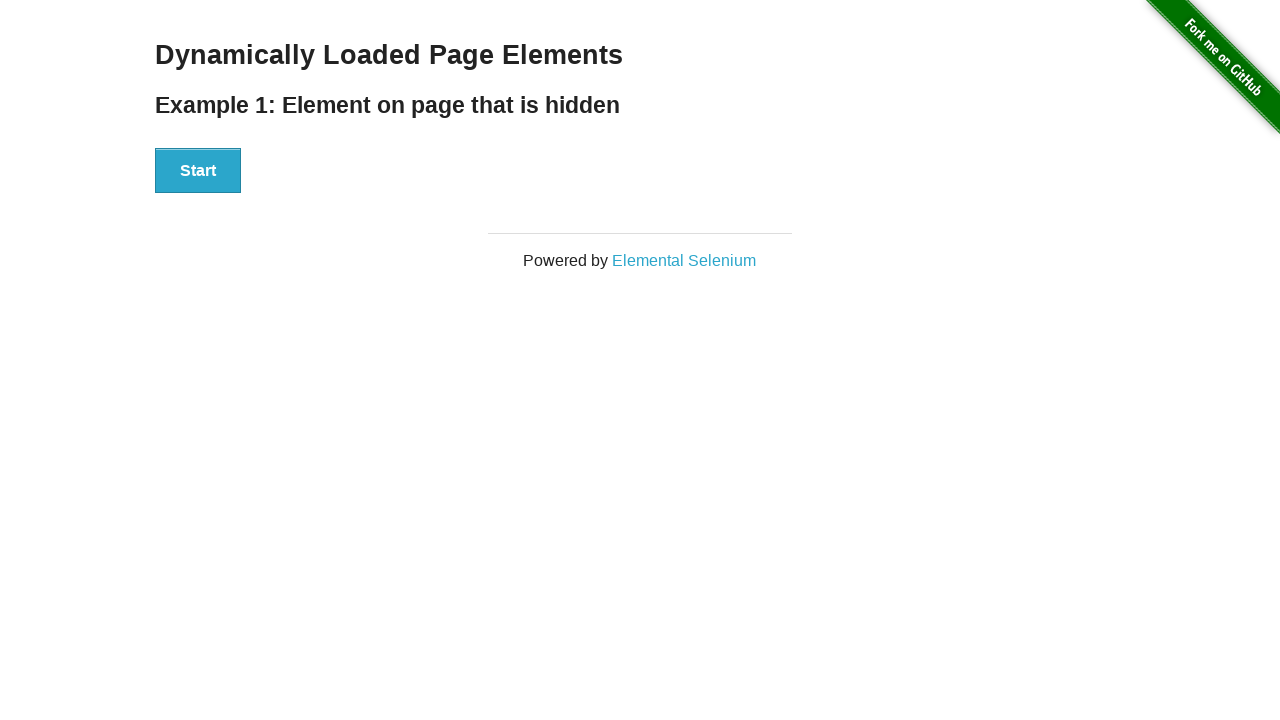

Clicked Start button for Example 1 at (198, 171) on internal:role=button[name="Start"i]
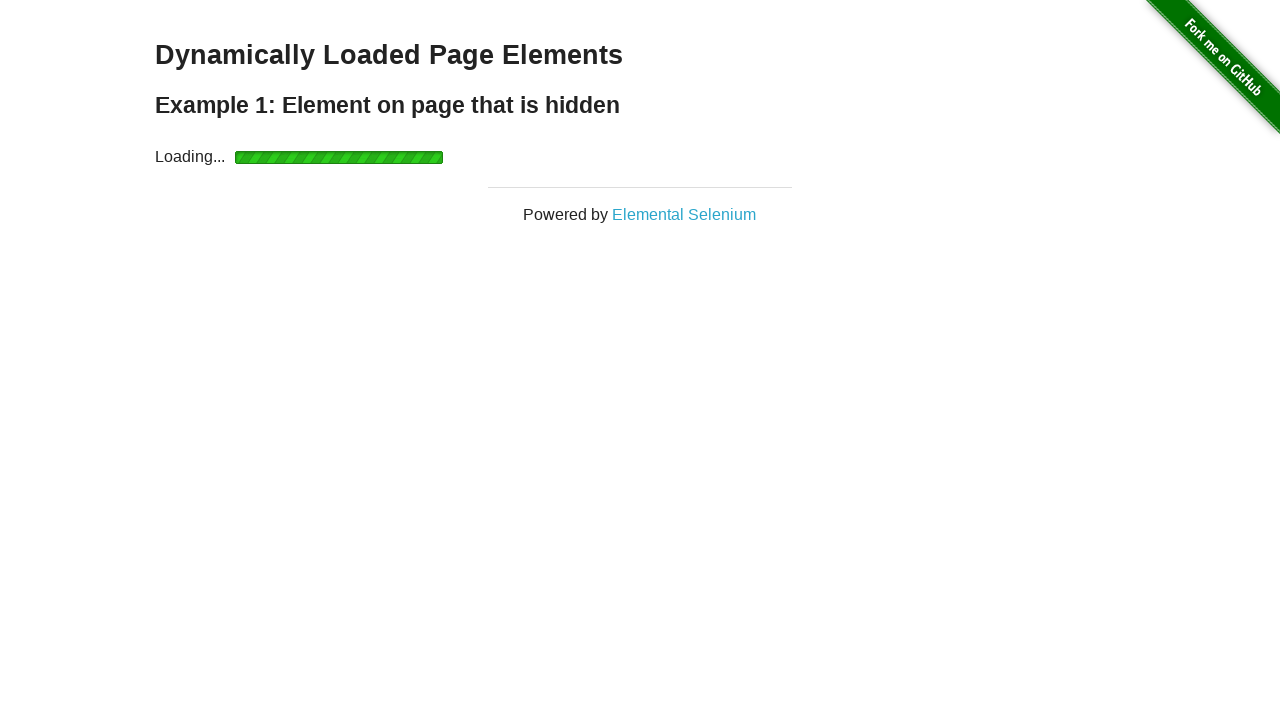

Waited for 'Hello World!' message to appear in Example 1
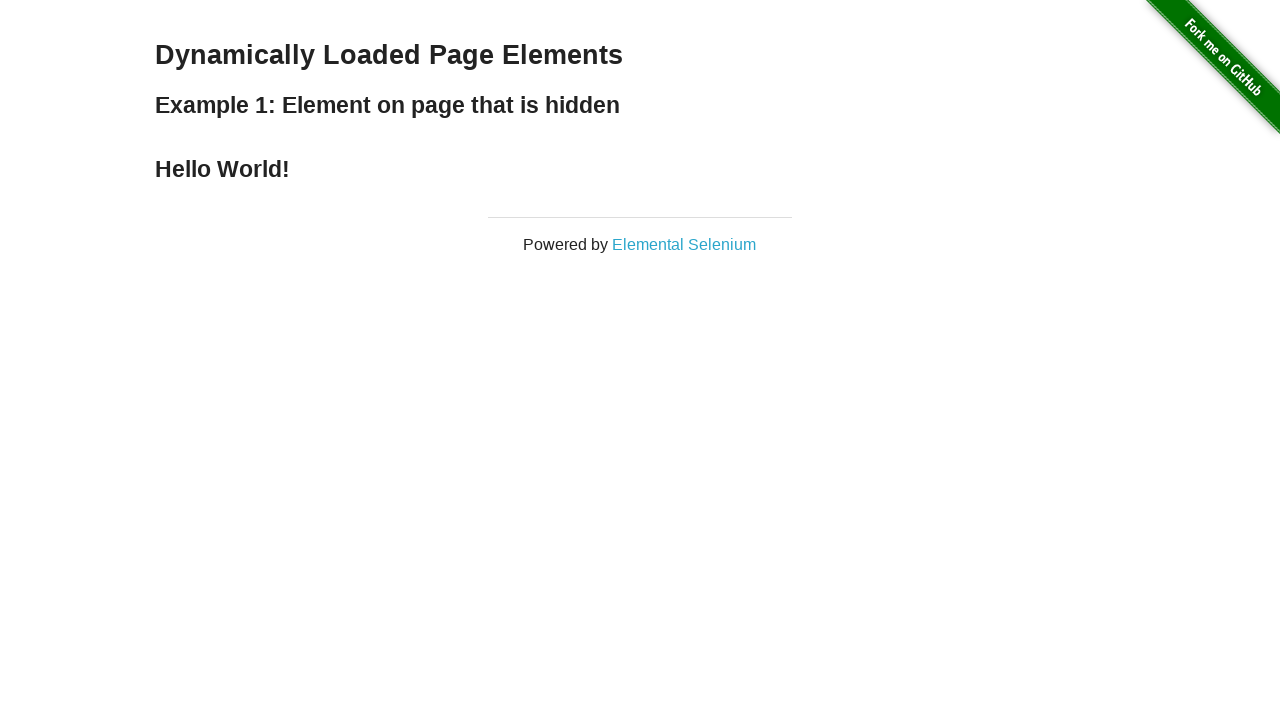

Navigated back to Dynamic Loading page
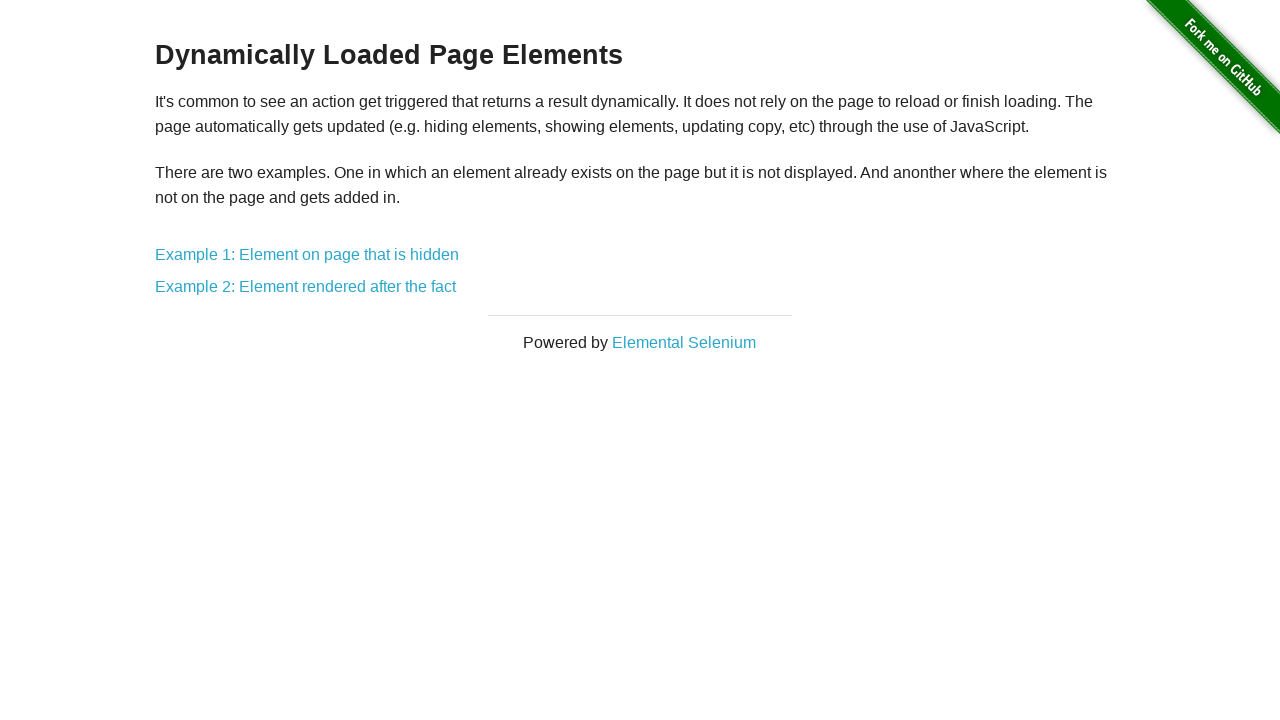

Clicked on Example 2 link at (306, 287) on .example a >> nth=1
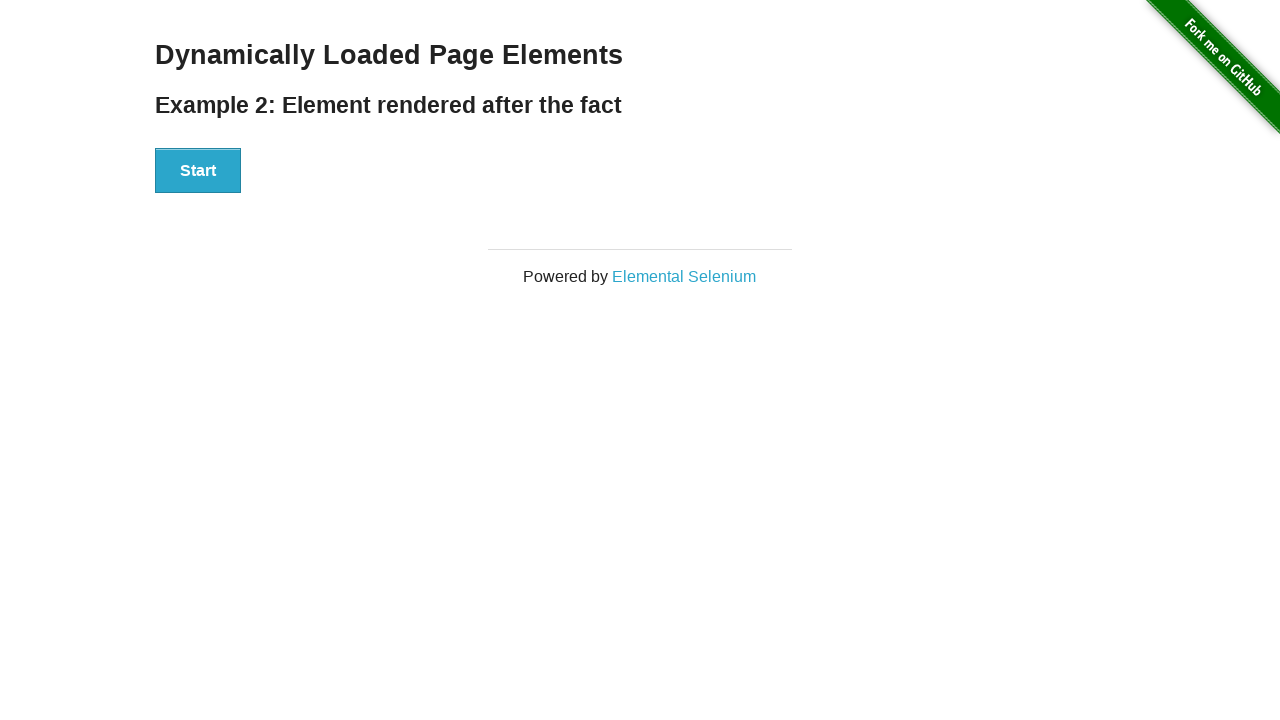

Clicked Start button for Example 2 at (198, 171) on internal:role=button[name="Start"i]
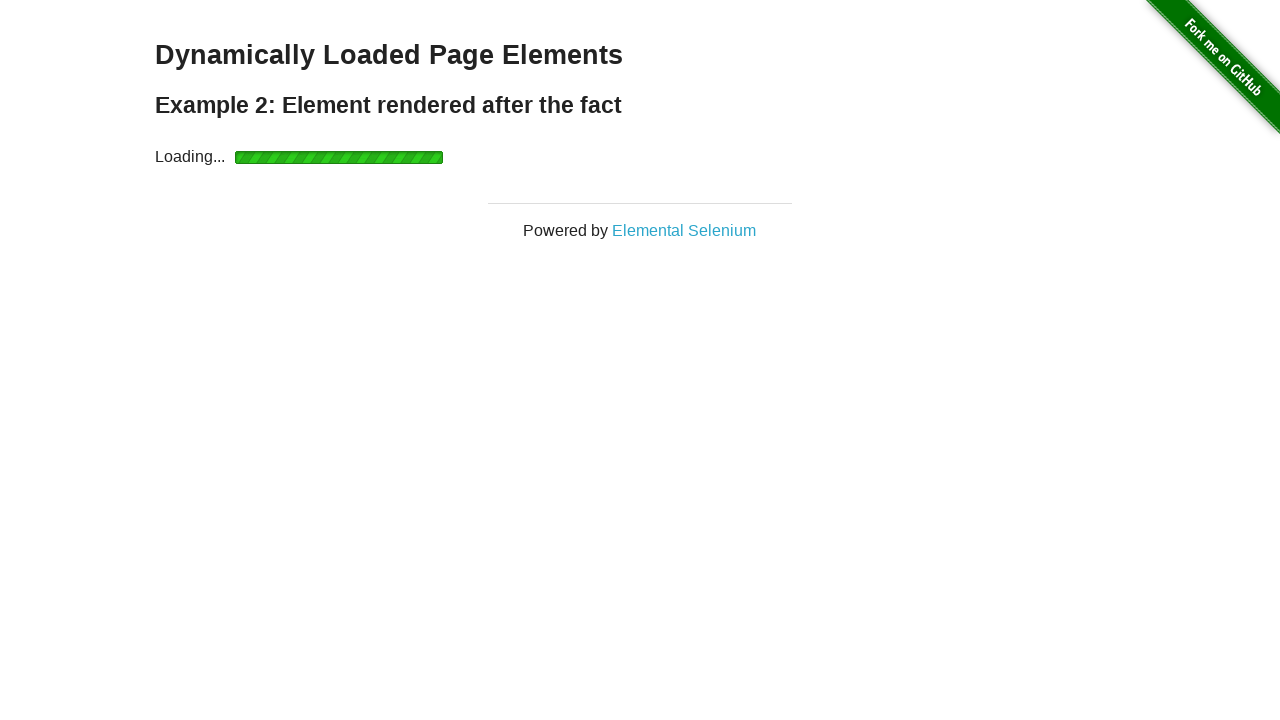

Waited for 'Hello World!' message to appear in Example 2
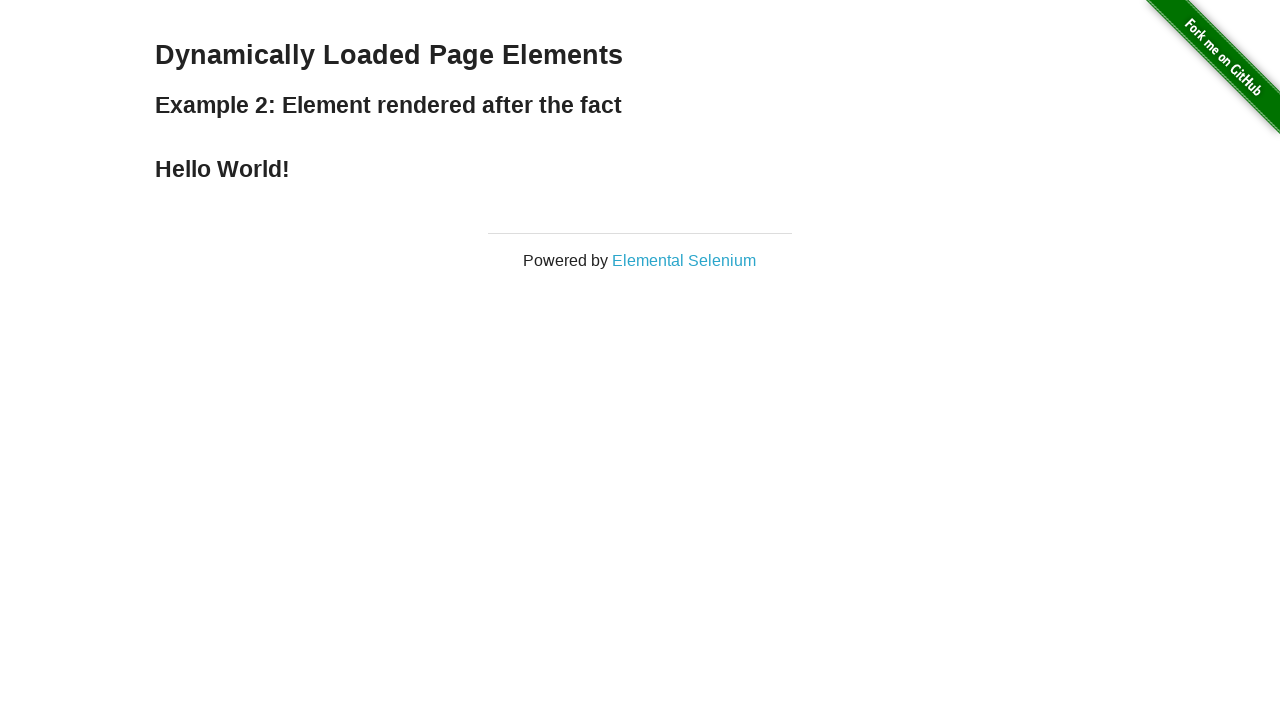

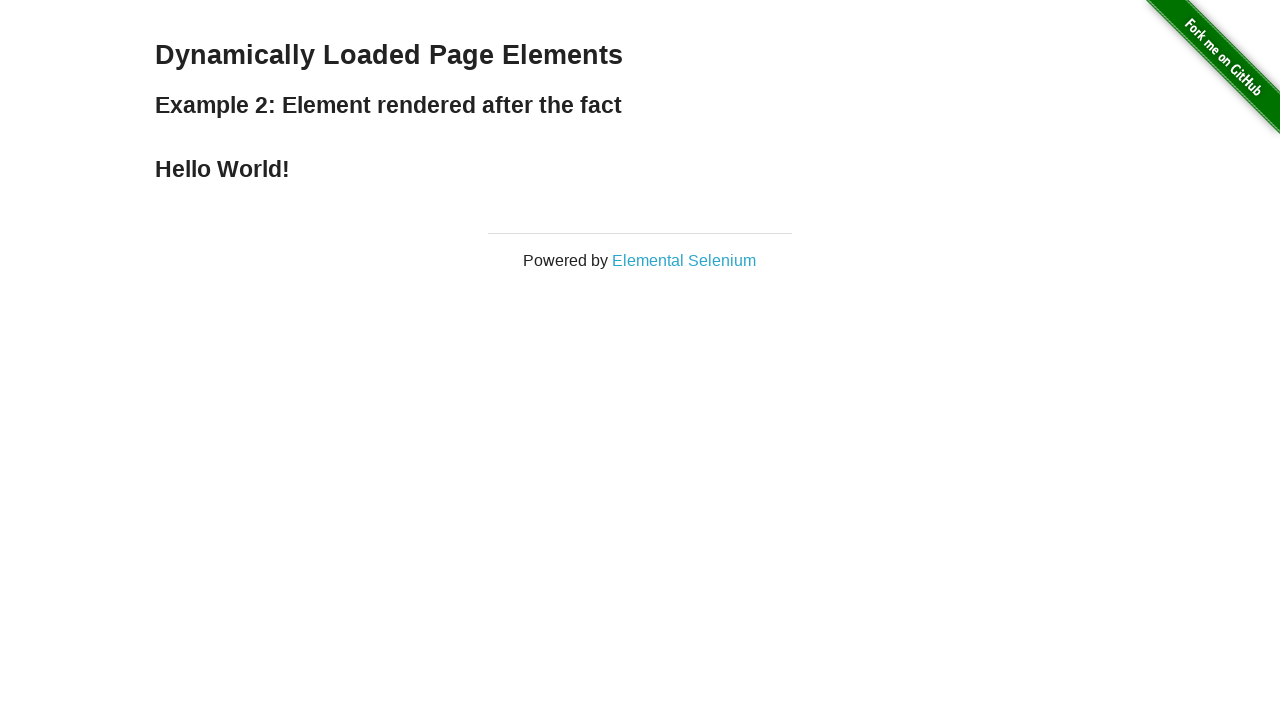